Tests the backspace key functionality by entering "Hello" in the search field and using backspace to modify the query

Starting URL: https://movies-finder.firebaseapp.com/

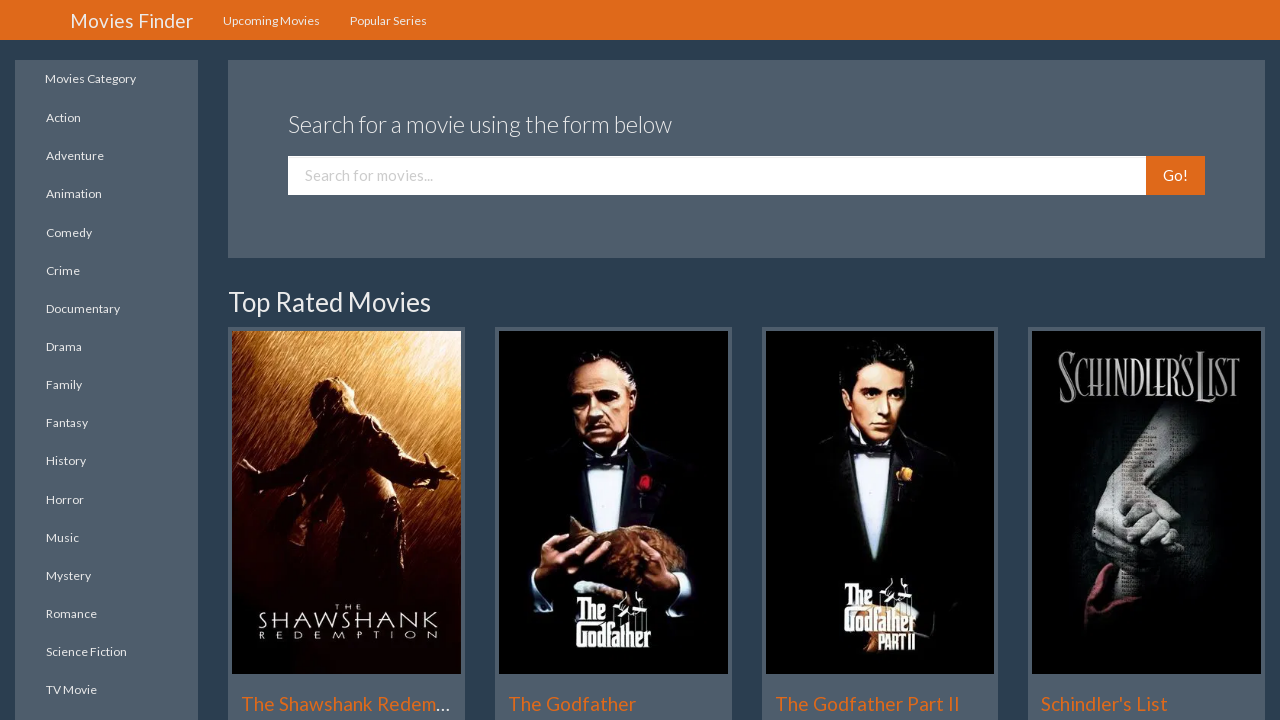

Search field loaded and ready
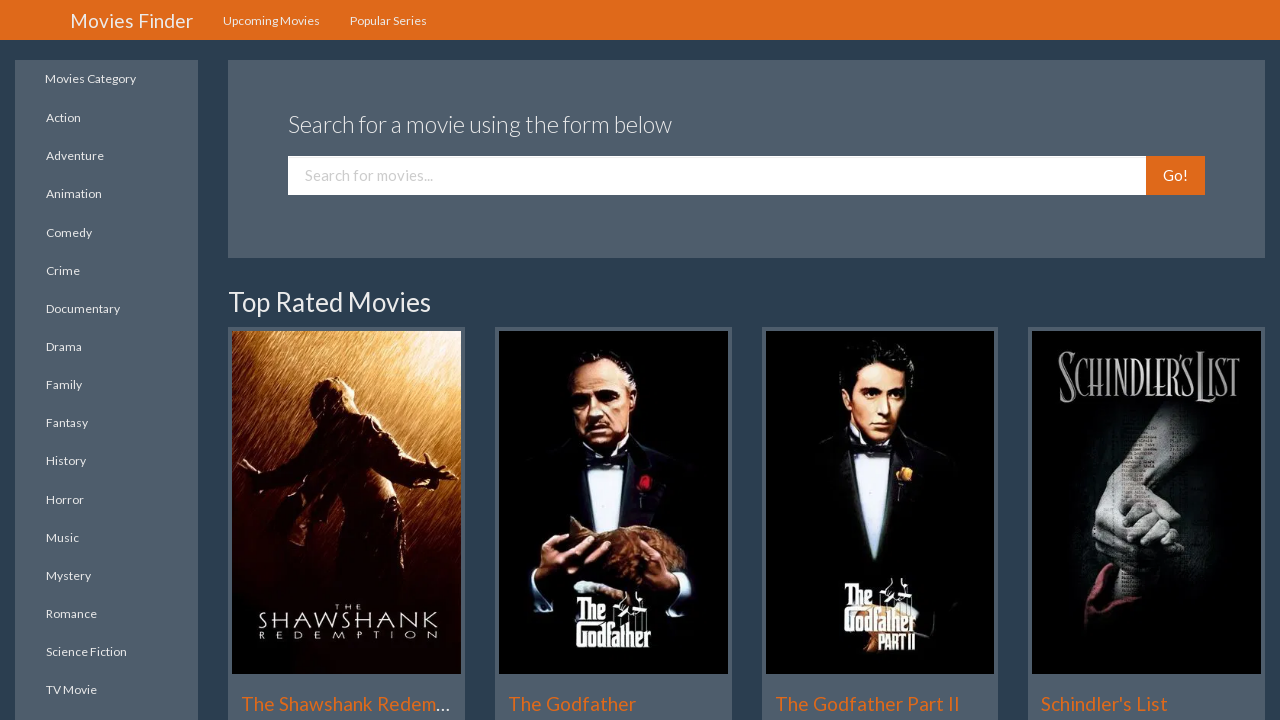

Cleared search field on input.form-control
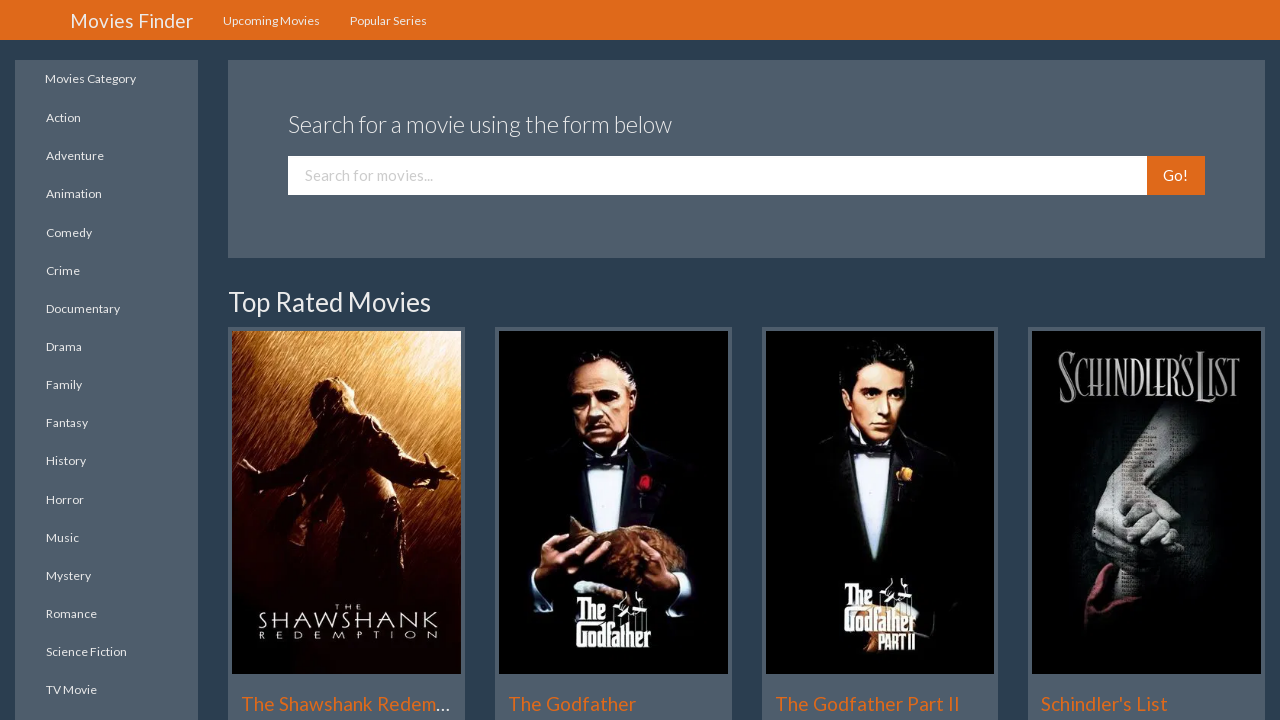

Entered 'Hello' in search field on input.form-control
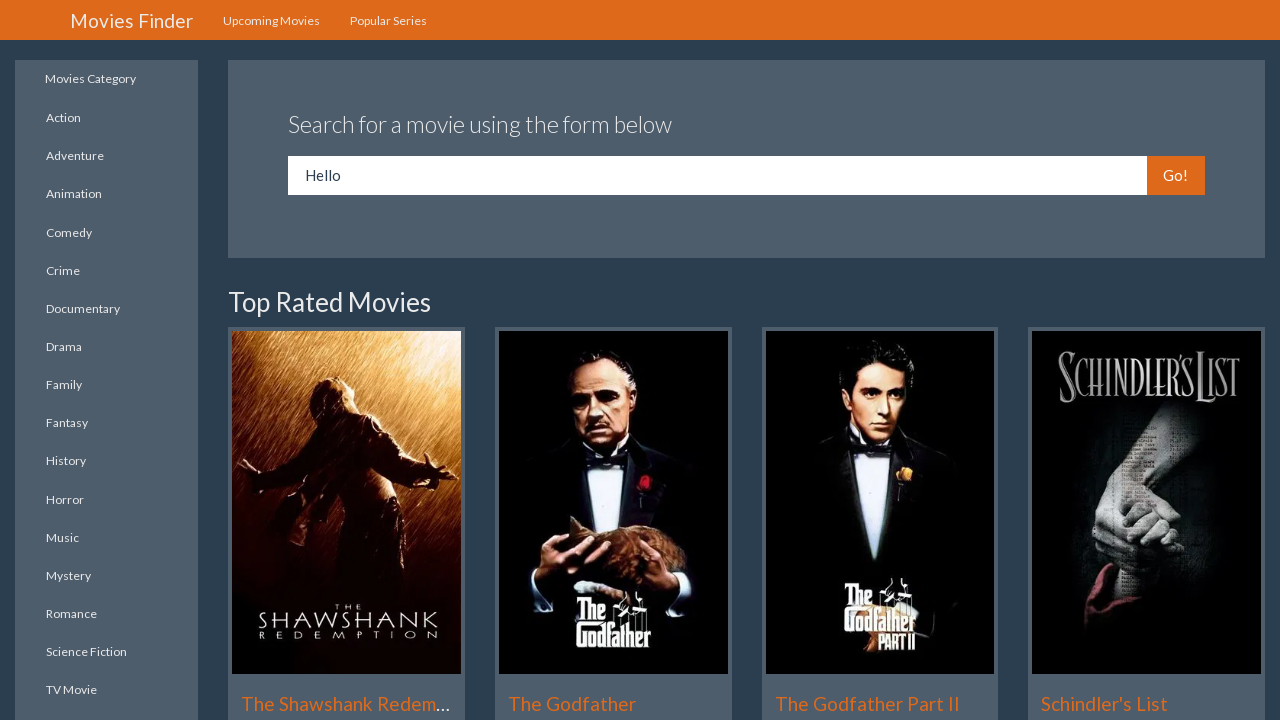

Pressed backspace to remove last character from search query on input.form-control
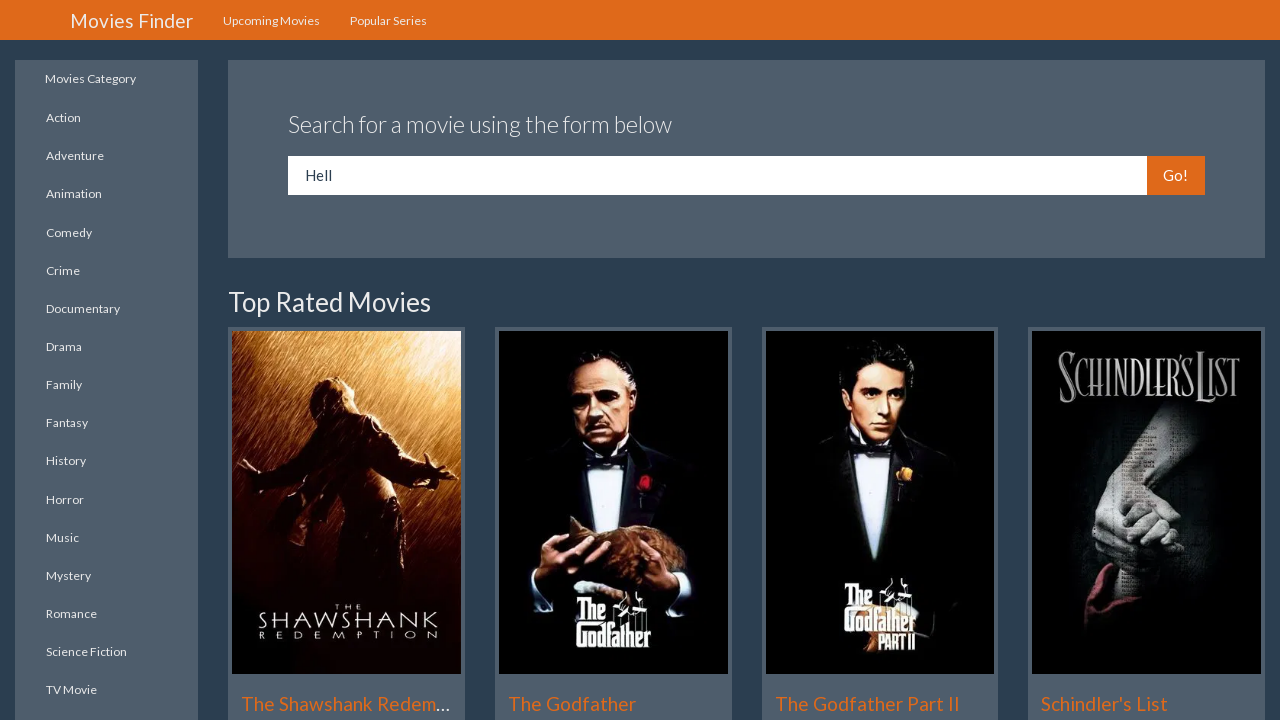

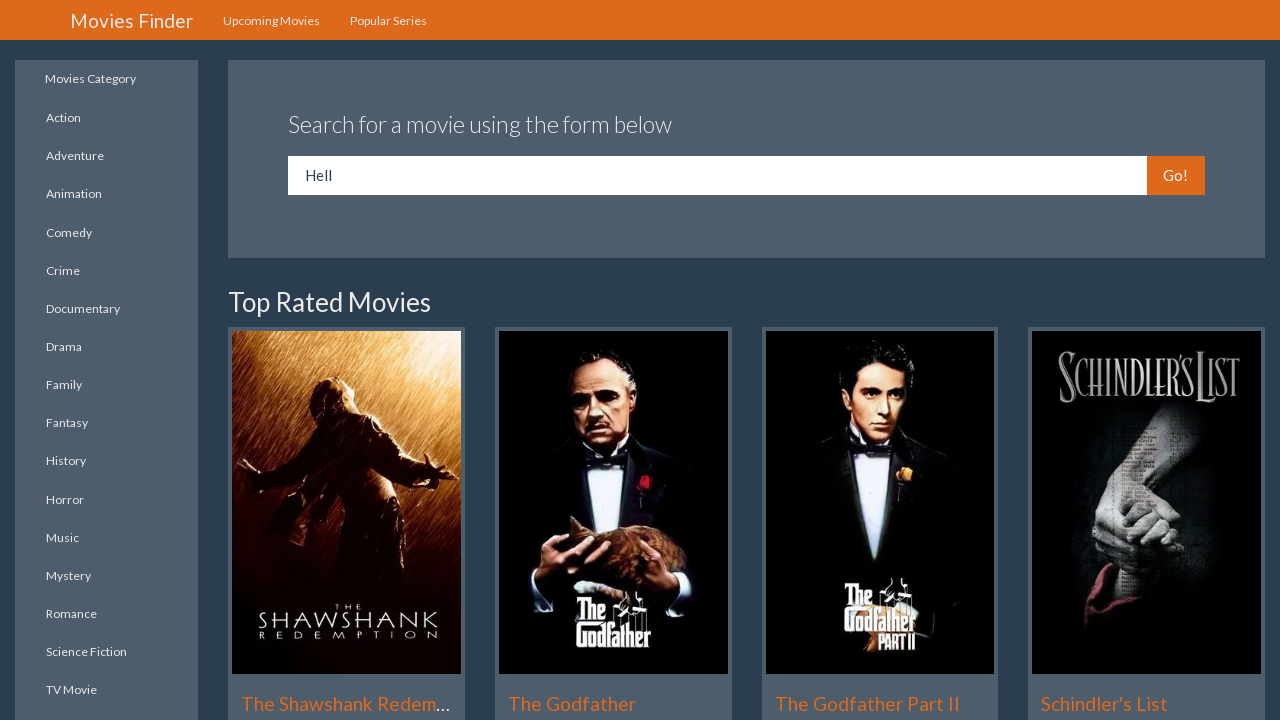